Tests marking all items as completed using the toggle all checkbox

Starting URL: https://demo.playwright.dev/todomvc

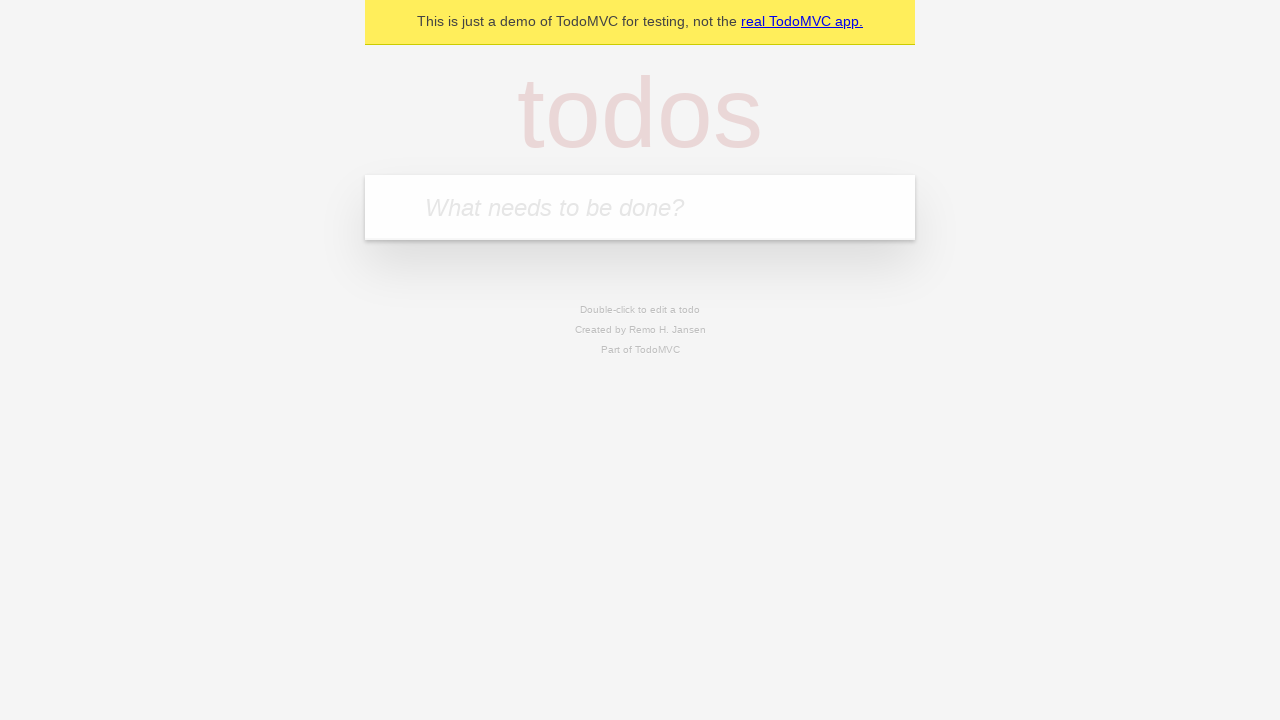

Navigated to TodoMVC demo application
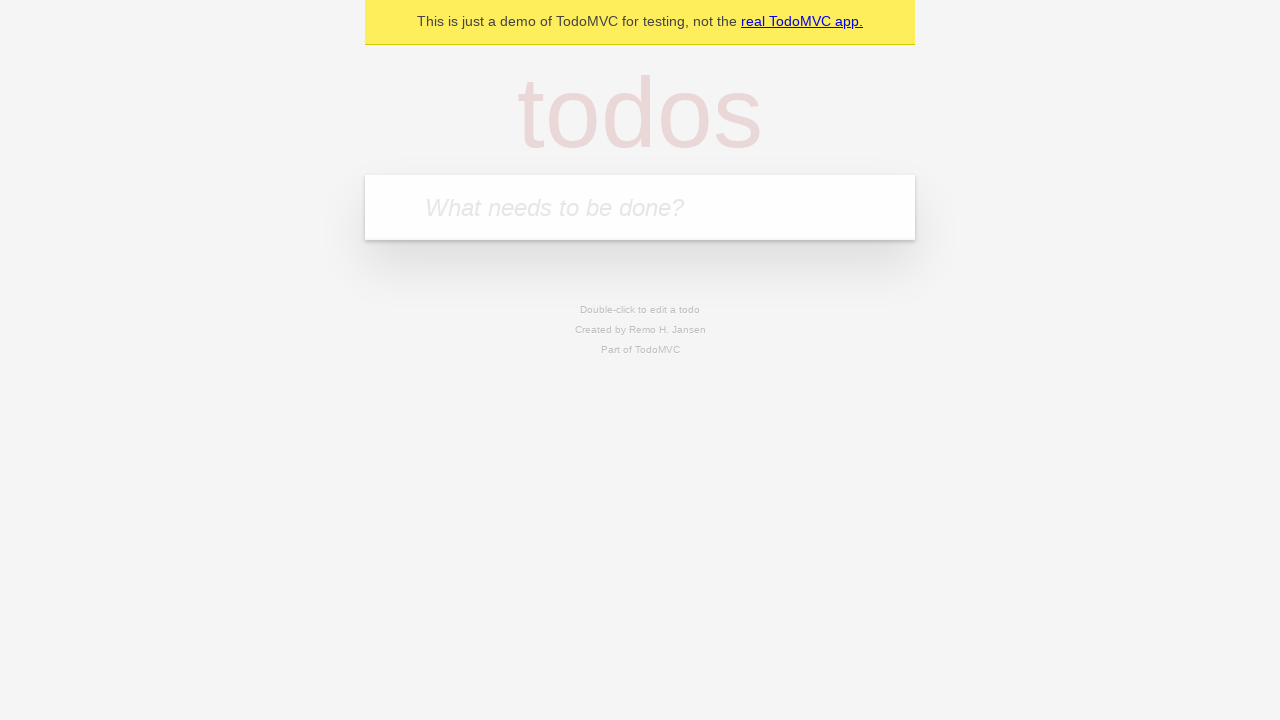

Located the 'What needs to be done?' input field
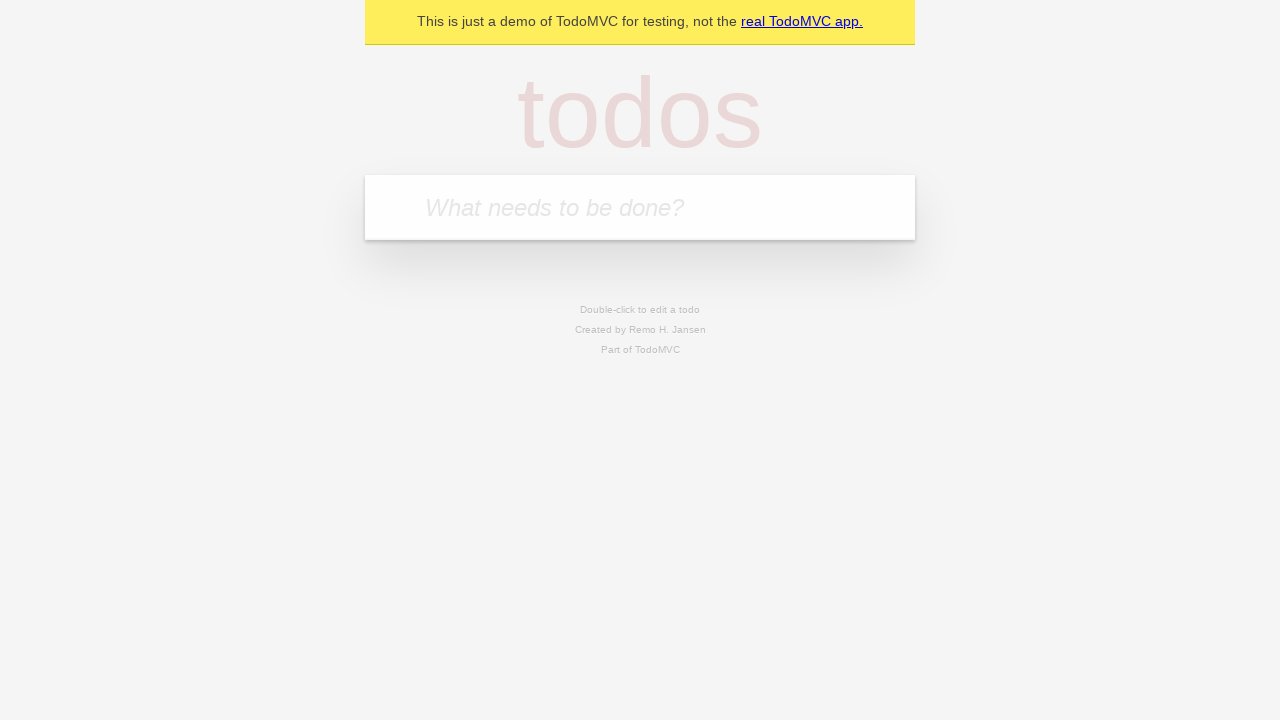

Filled todo input with 'buy some cheese' on internal:attr=[placeholder="What needs to be done?"i]
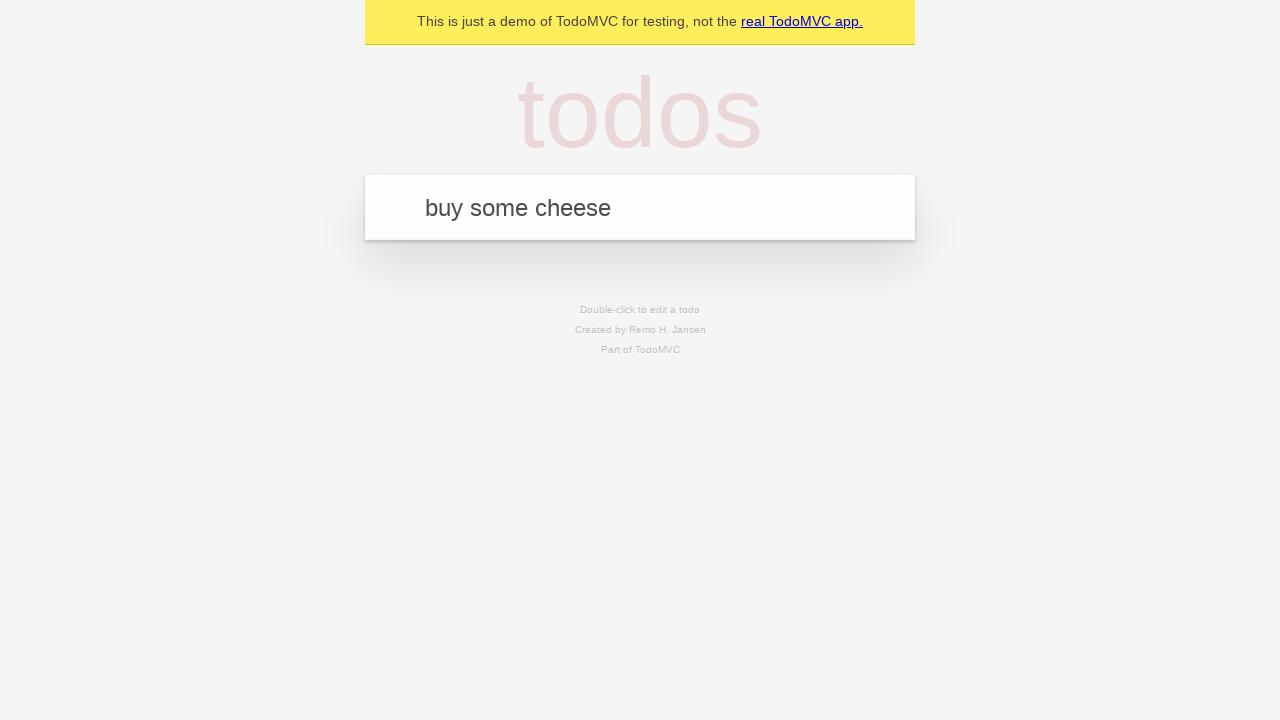

Pressed Enter to create todo 'buy some cheese' on internal:attr=[placeholder="What needs to be done?"i]
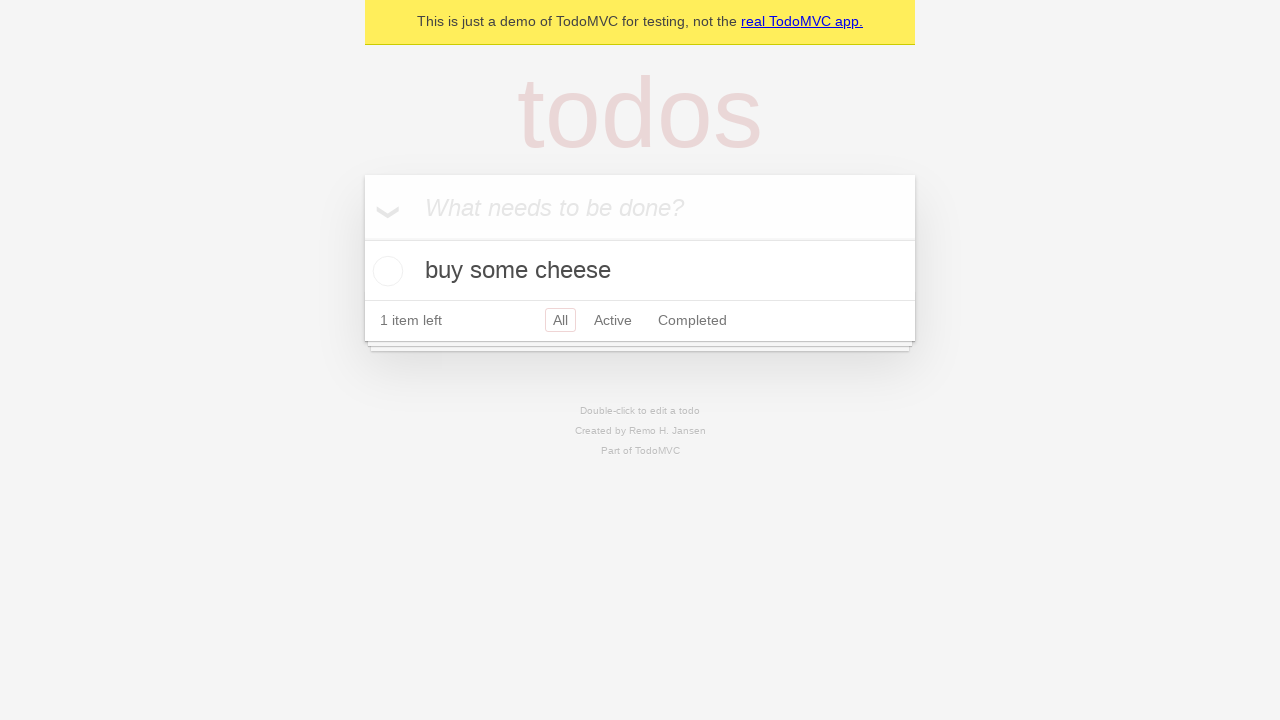

Filled todo input with 'feed the cat' on internal:attr=[placeholder="What needs to be done?"i]
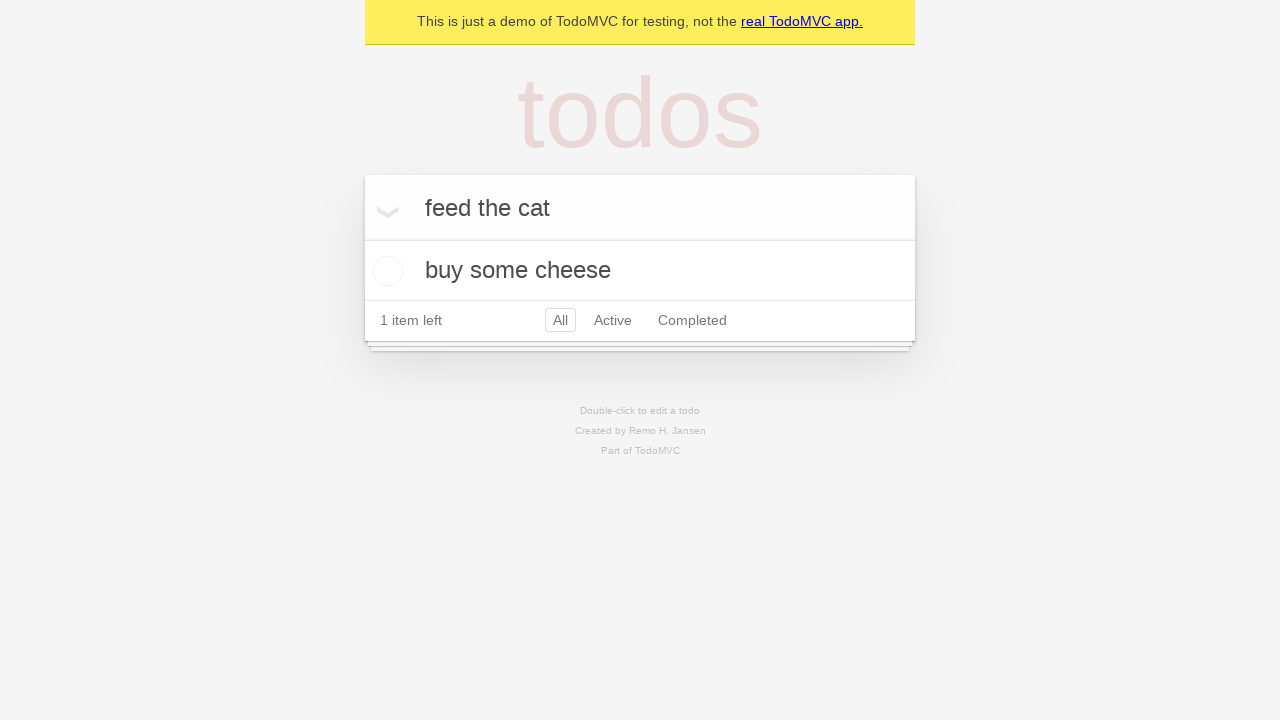

Pressed Enter to create todo 'feed the cat' on internal:attr=[placeholder="What needs to be done?"i]
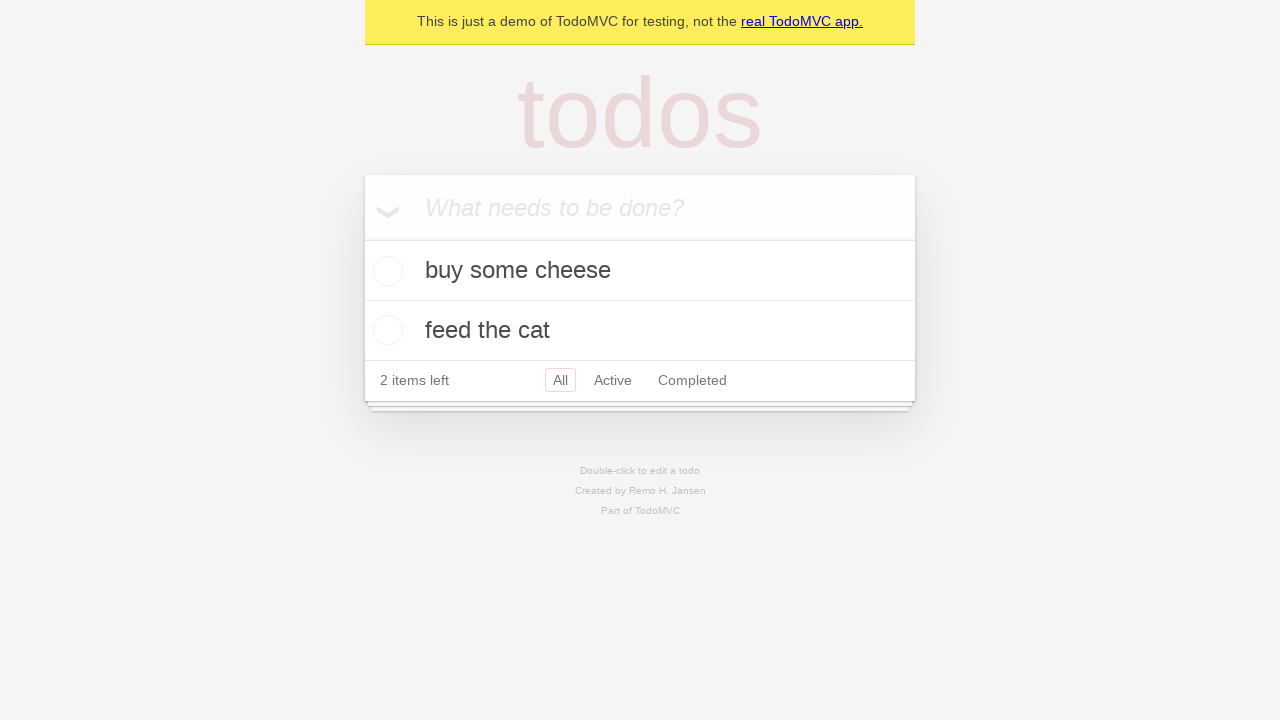

Filled todo input with 'book a doctors appointment' on internal:attr=[placeholder="What needs to be done?"i]
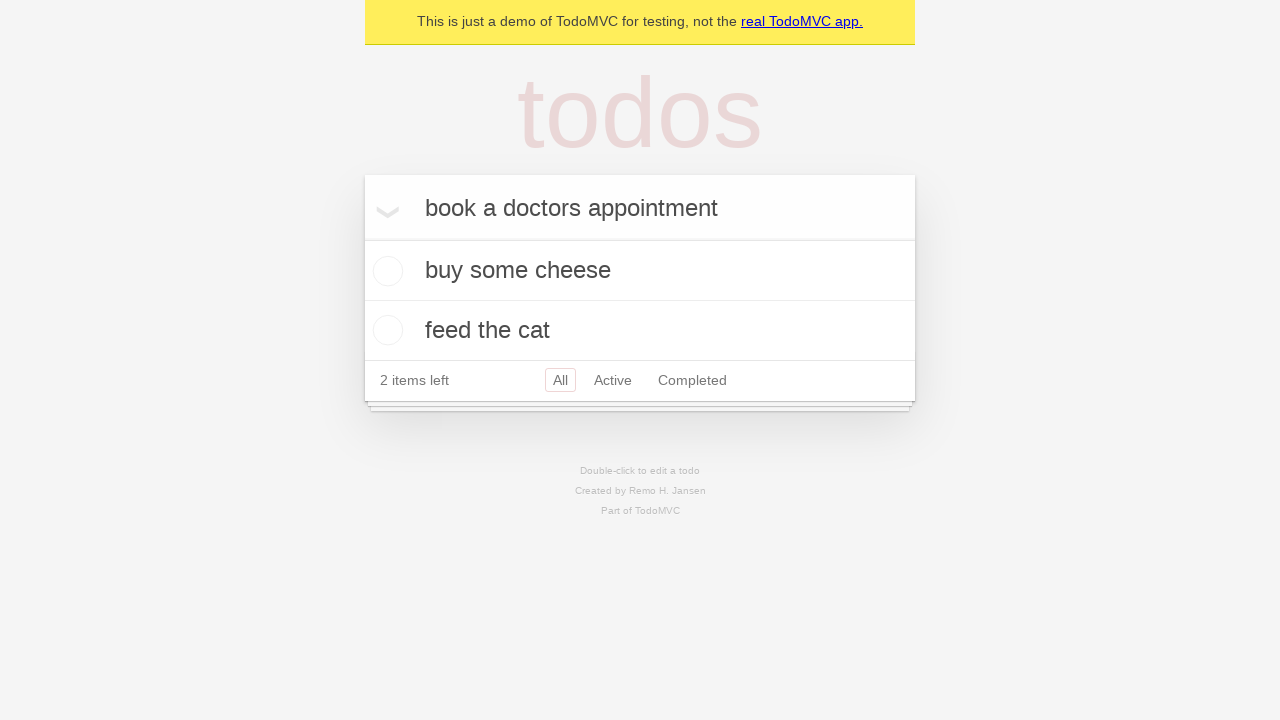

Pressed Enter to create todo 'book a doctors appointment' on internal:attr=[placeholder="What needs to be done?"i]
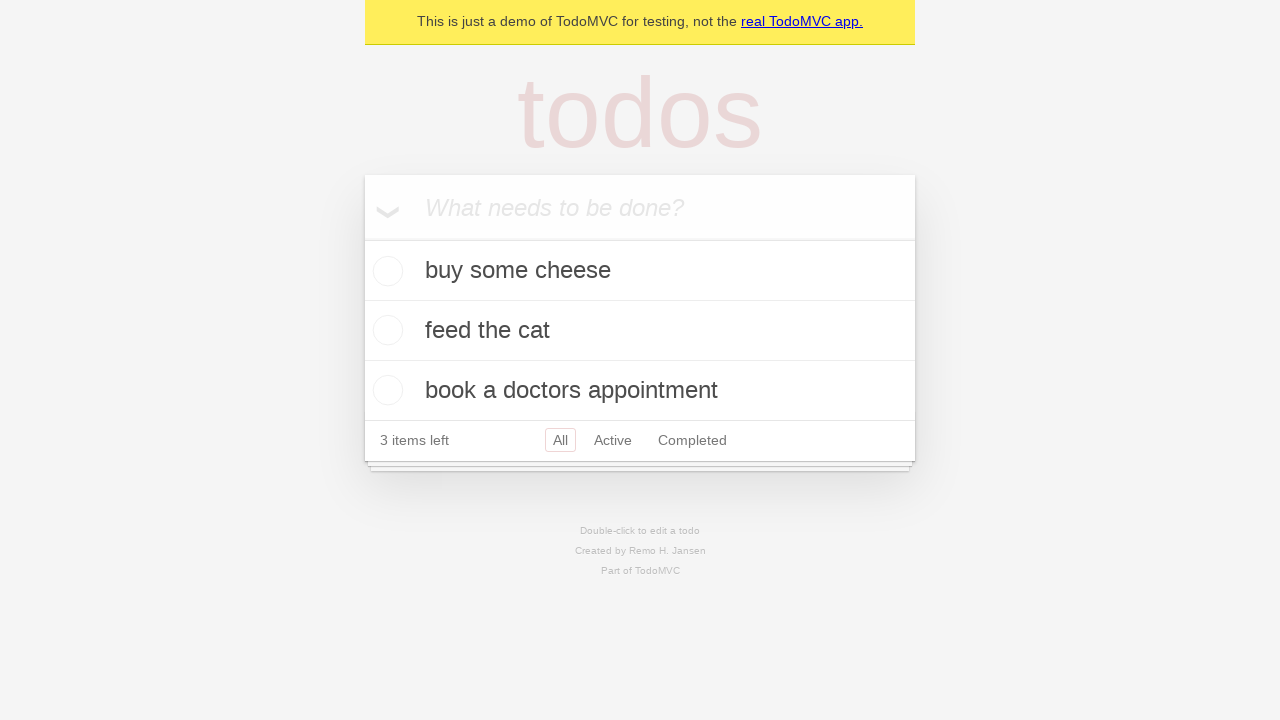

Clicked 'Mark all as complete' checkbox to toggle all items as completed at (362, 238) on internal:label="Mark all as complete"i
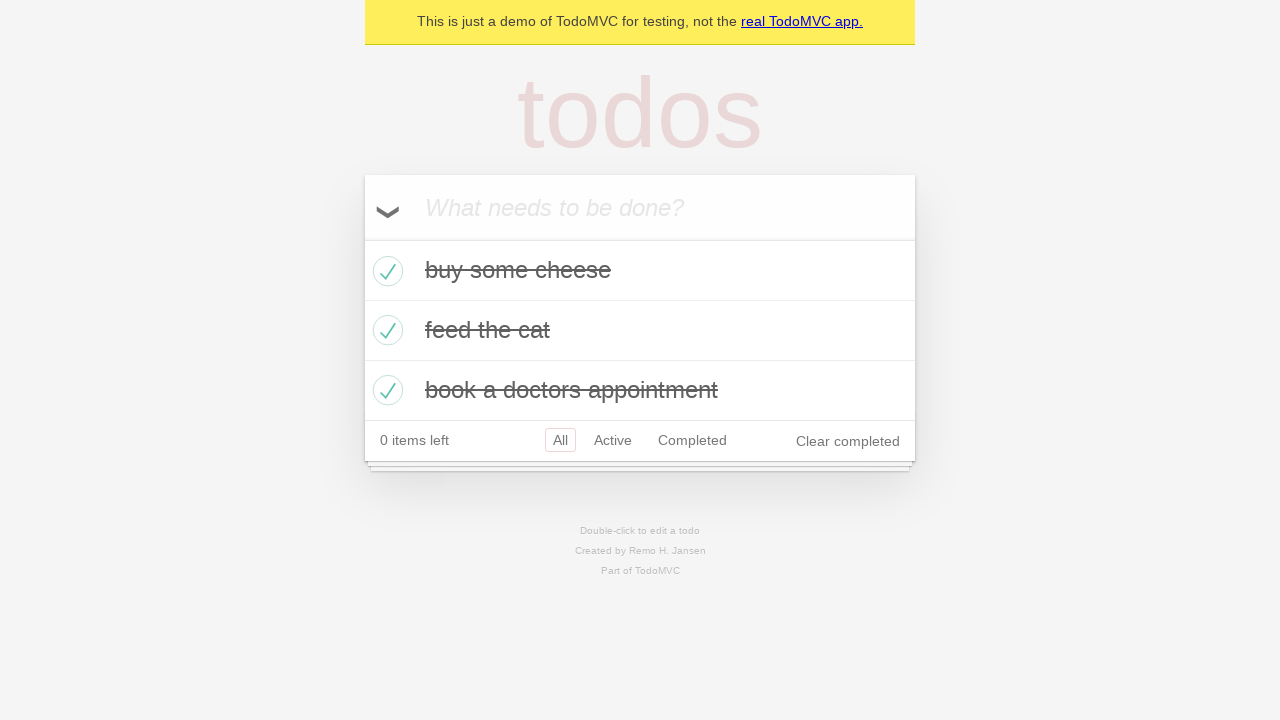

Verified all todo items are marked as completed
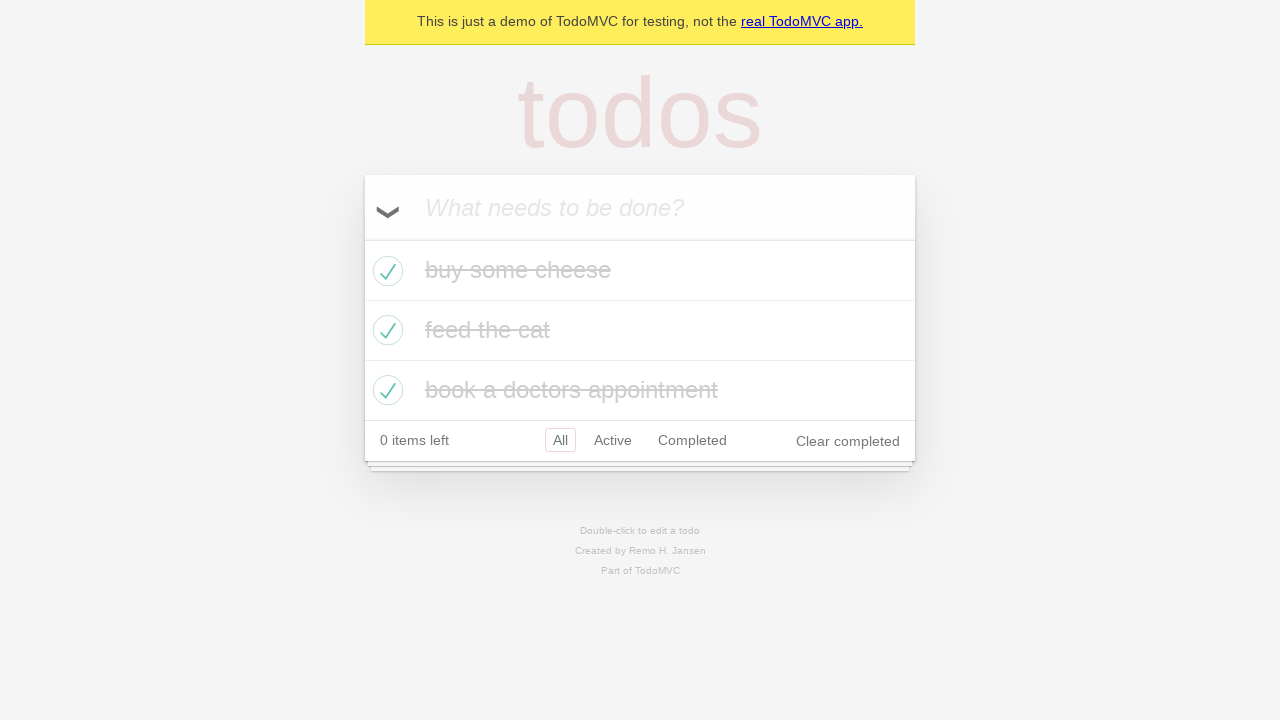

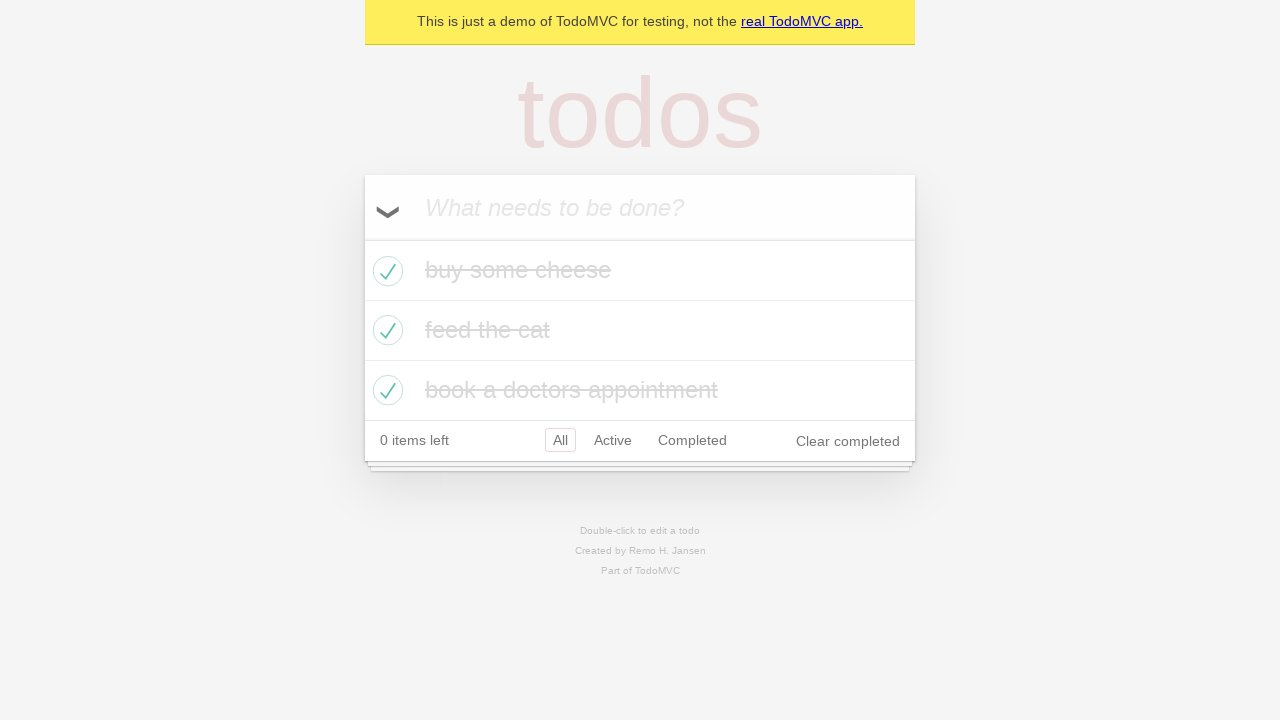